Tests clicking on a hyperlink with link text "OrangeHRM, Inc" on the OrangeHRM login page to verify link navigation functionality

Starting URL: https://opensource-demo.orangehrmlive.com/web/index.php/auth/login

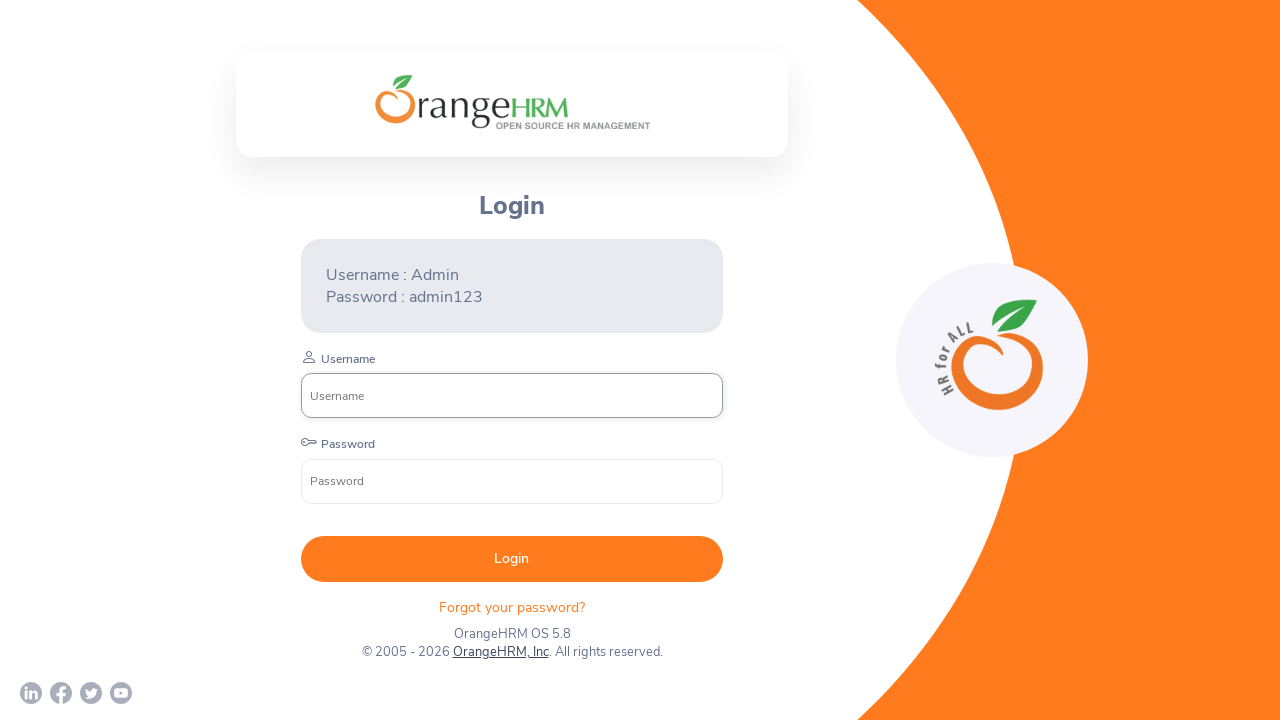

Waited for page to load with networkidle state
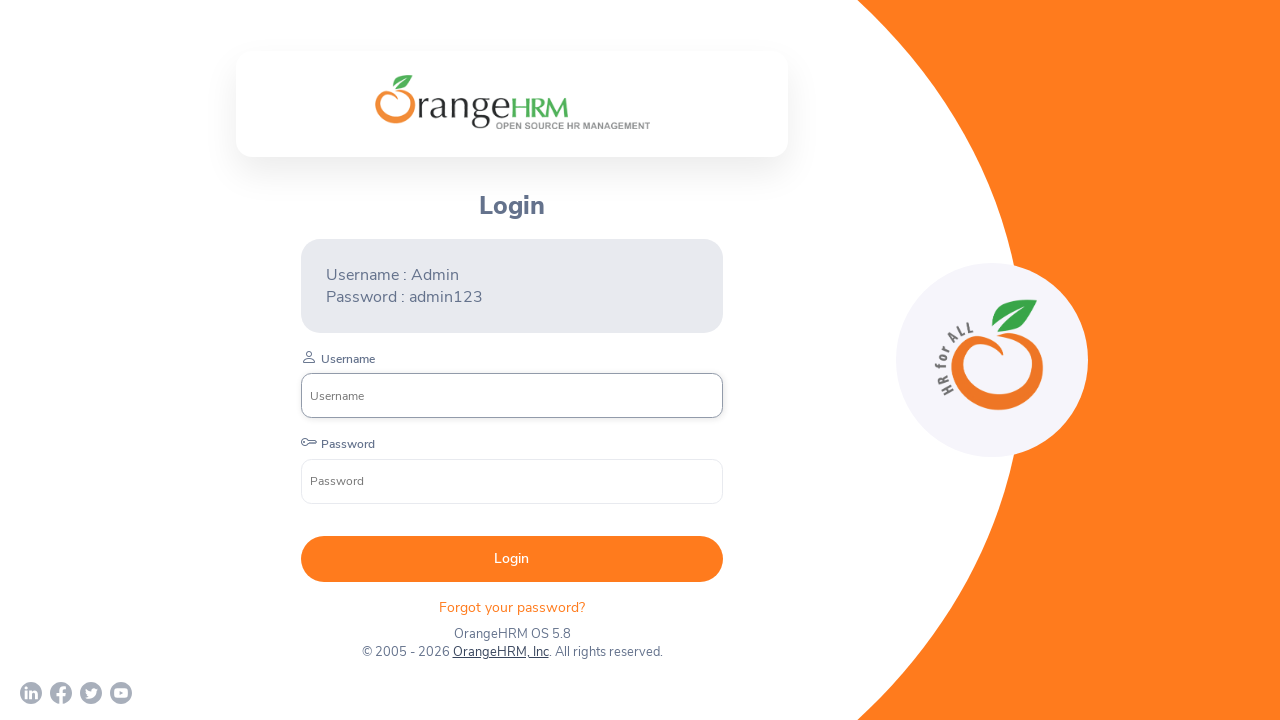

Clicked on hyperlink with text 'OrangeHRM, Inc' at (500, 652) on text=OrangeHRM, Inc
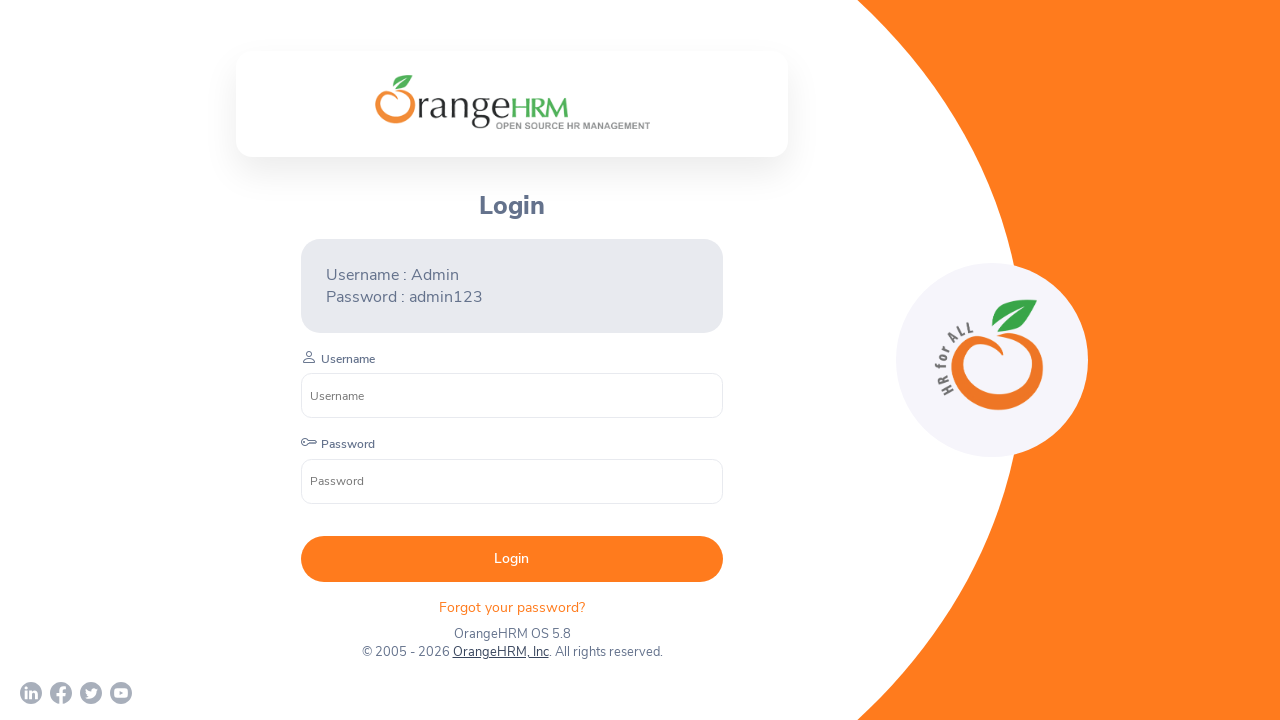

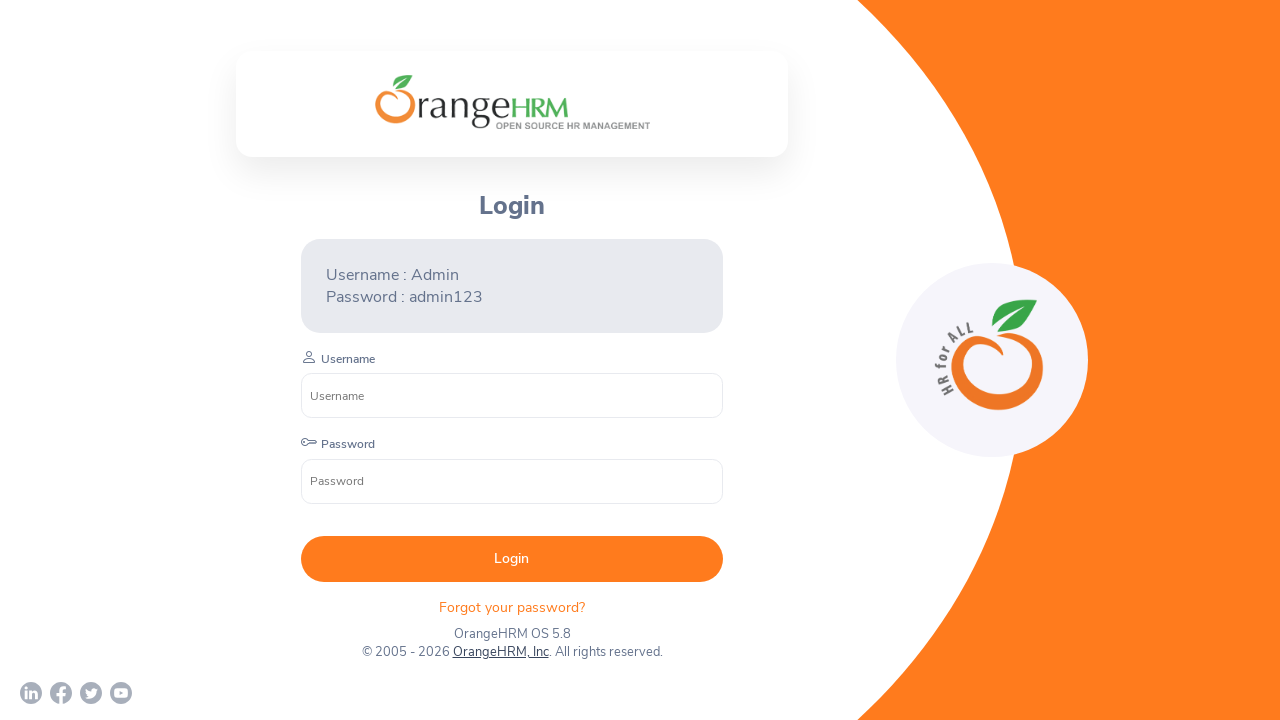